Tests dropdown selection functionality by selecting an option from a dropdown and verifying the value

Starting URL: https://kitchen.applitools.com/ingredients/select

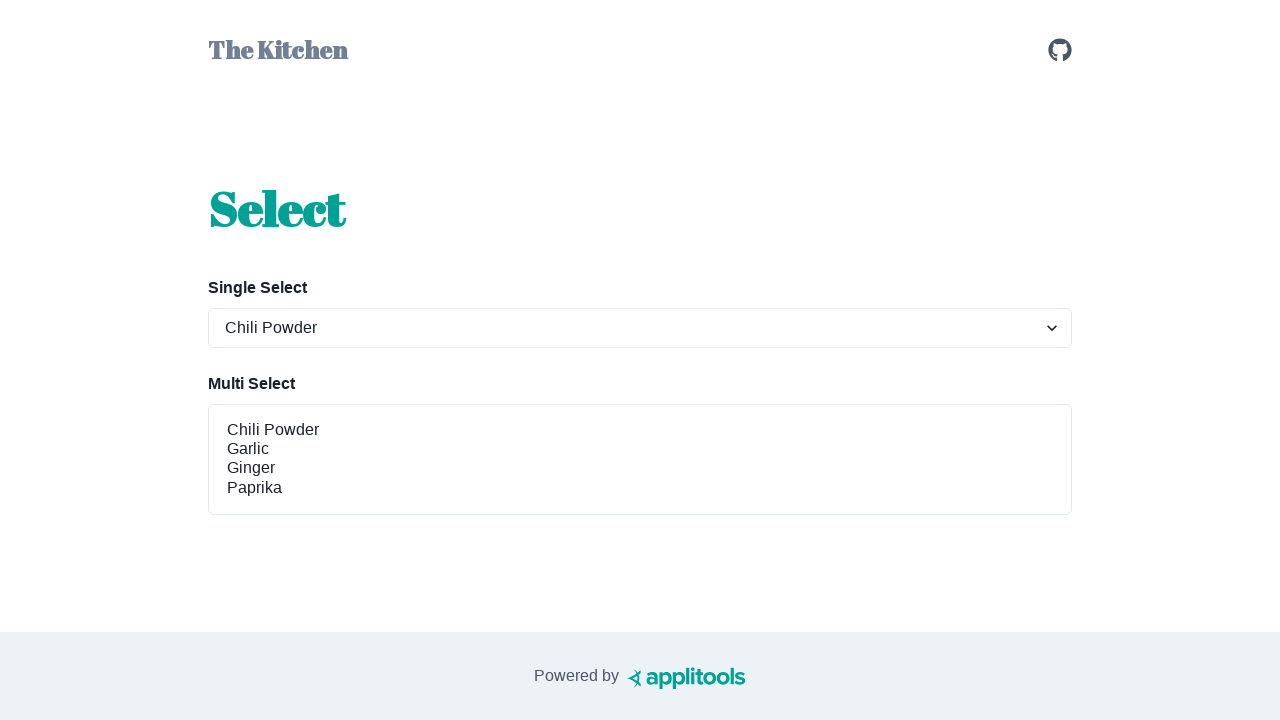

Selected 'ginger' option from spices dropdown on #spices-select-single
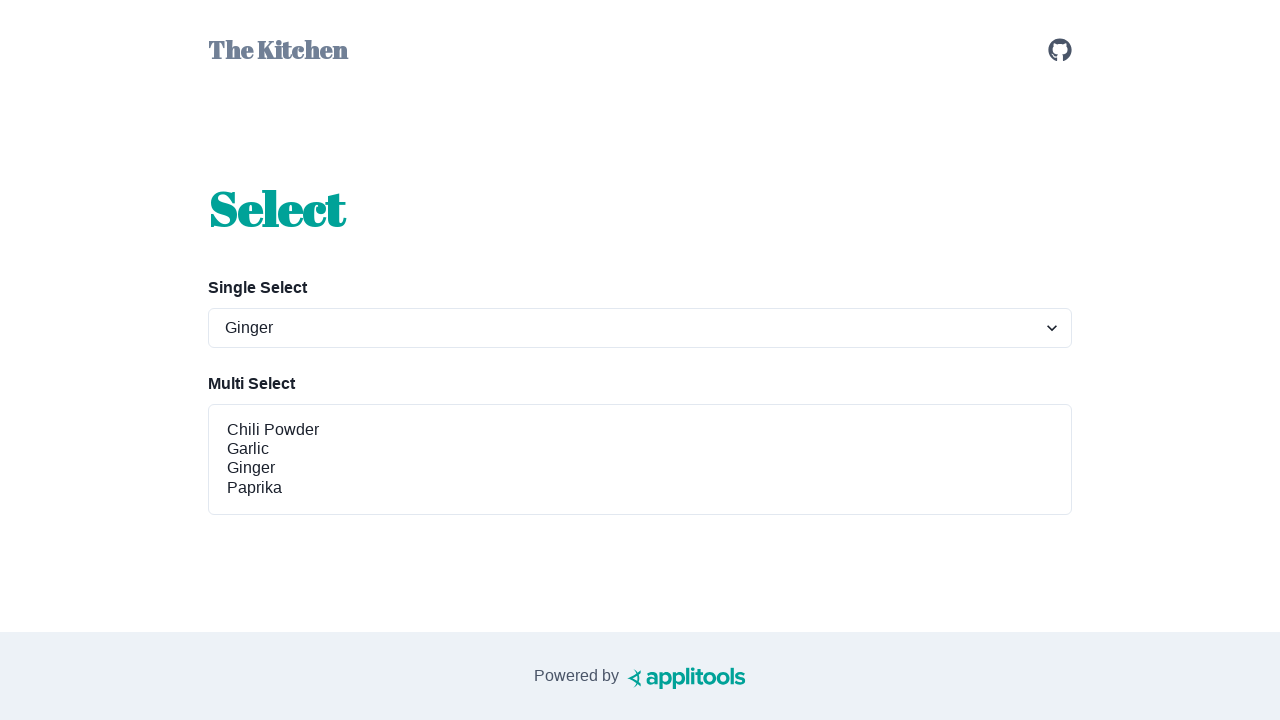

Verified that dropdown value is 'ginger'
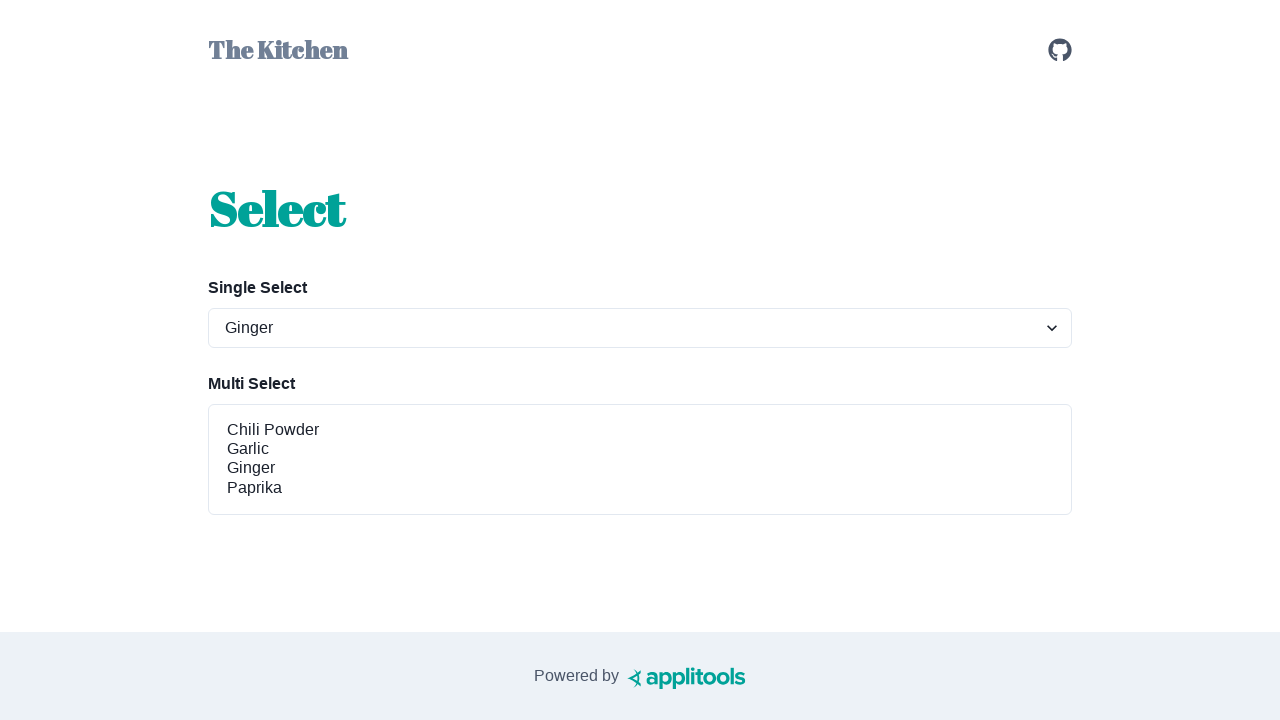

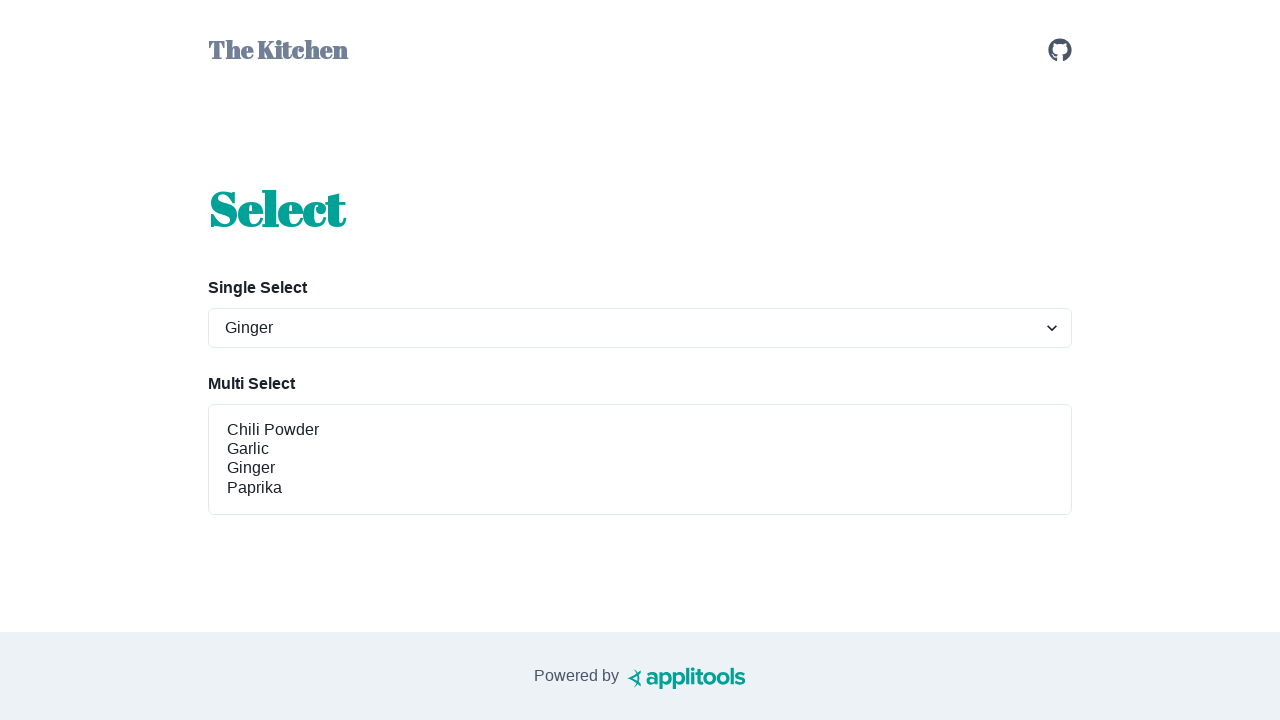